Tests click and hold functionality on a div element after scrolling it into view

Starting URL: https://www.kirupa.com/html5/press_and_hold.htm

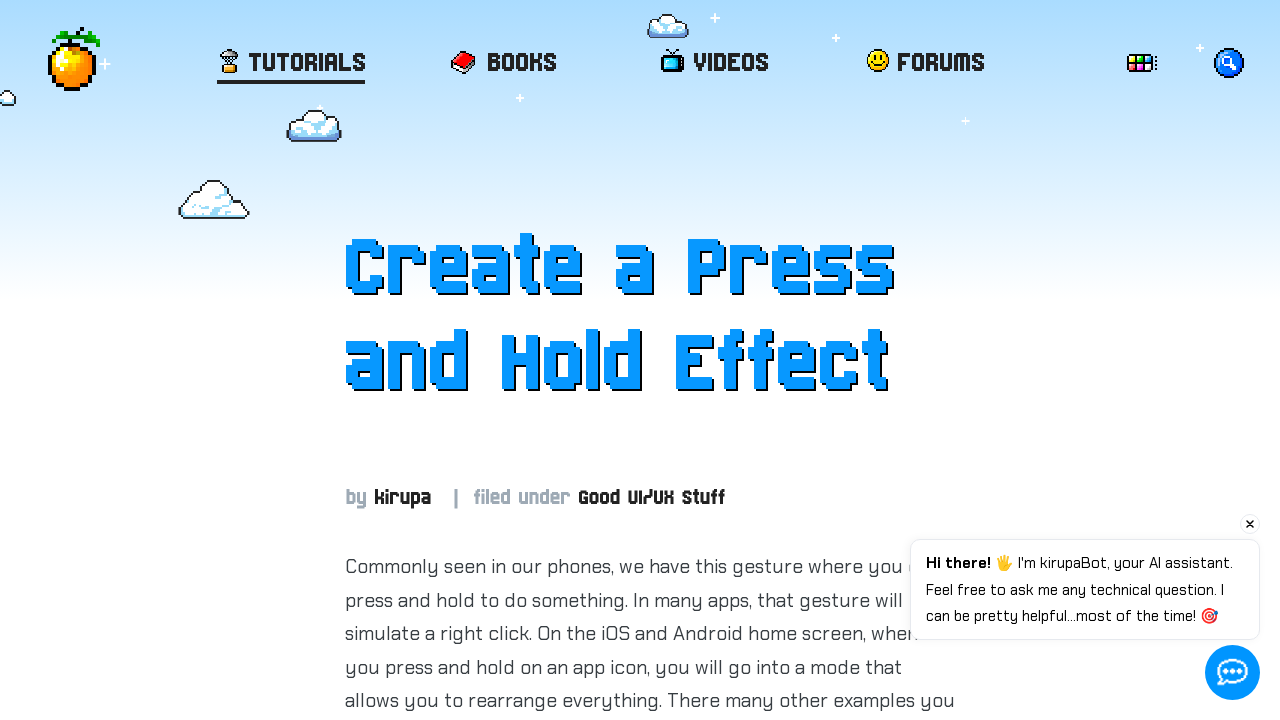

Located div#item element
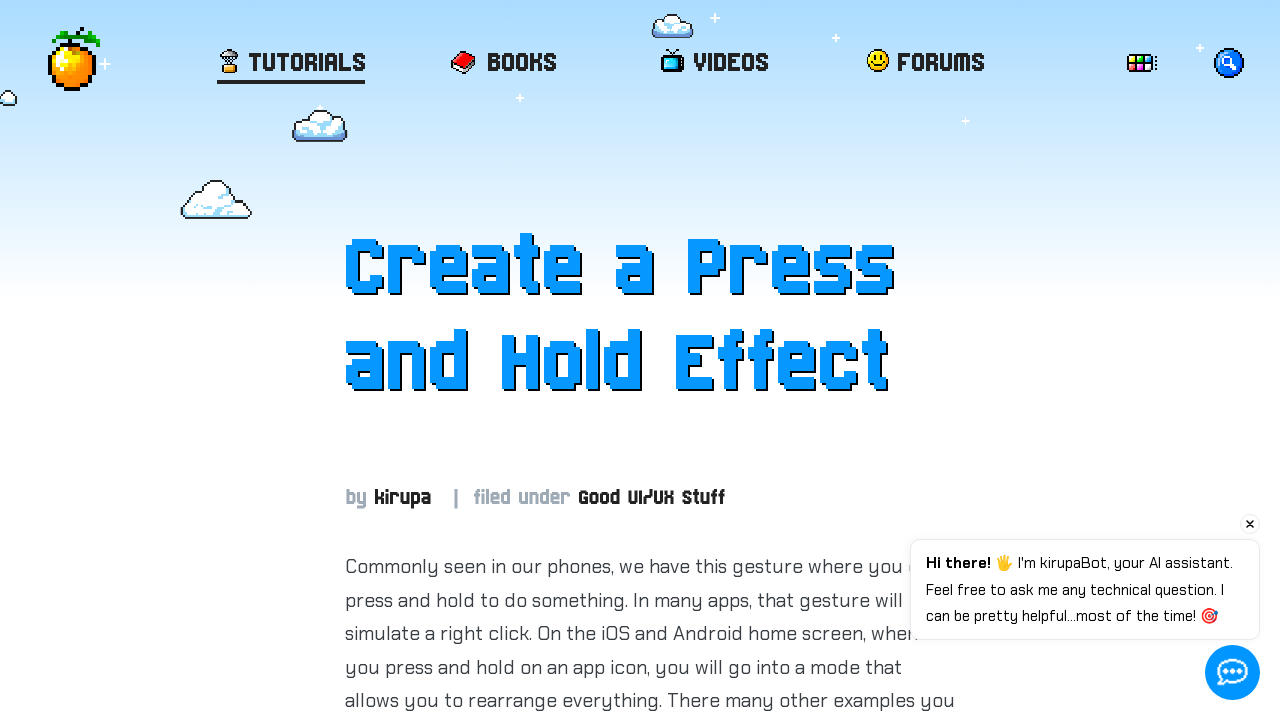

Scrolled div#item element into view
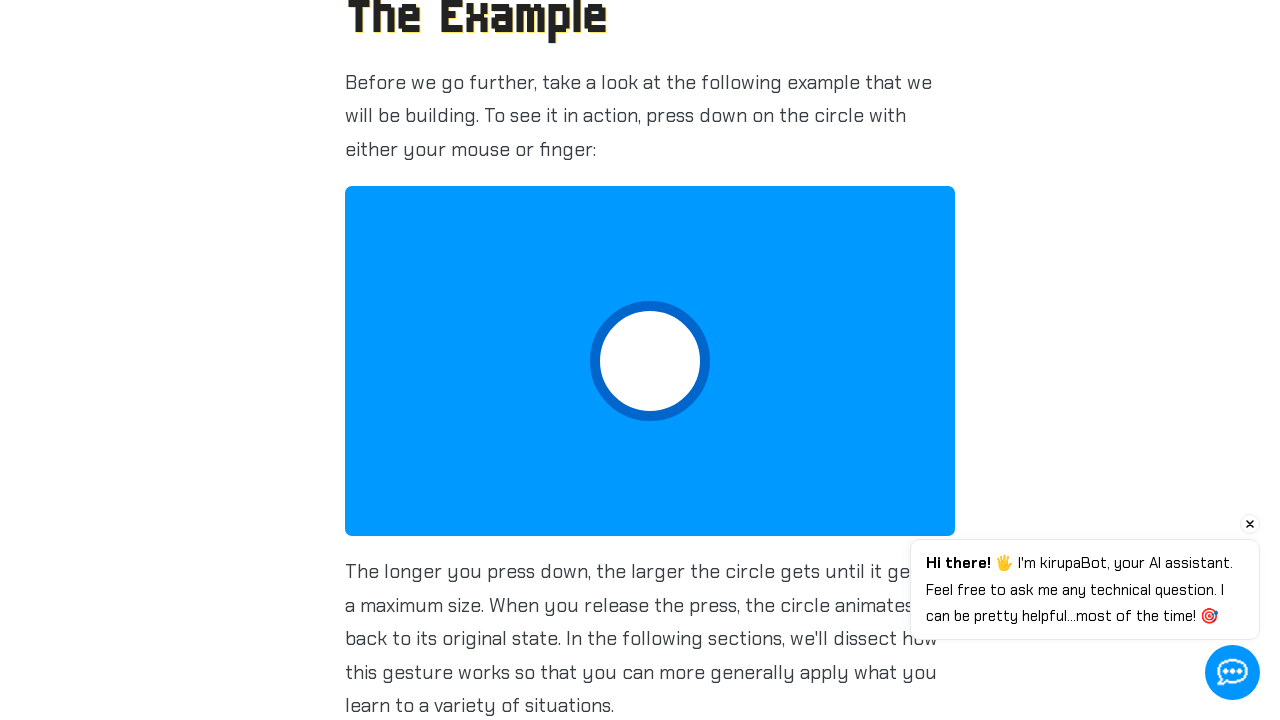

Dispatched mousedown event to div#item to initiate click and hold
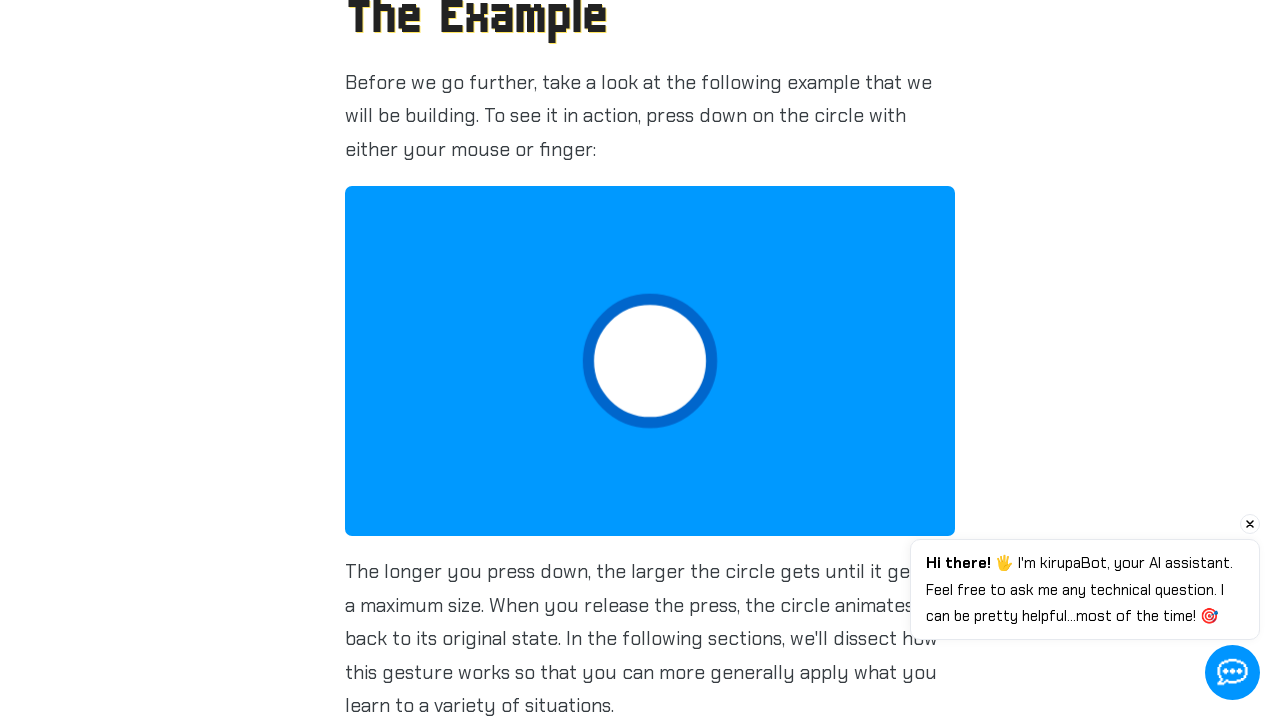

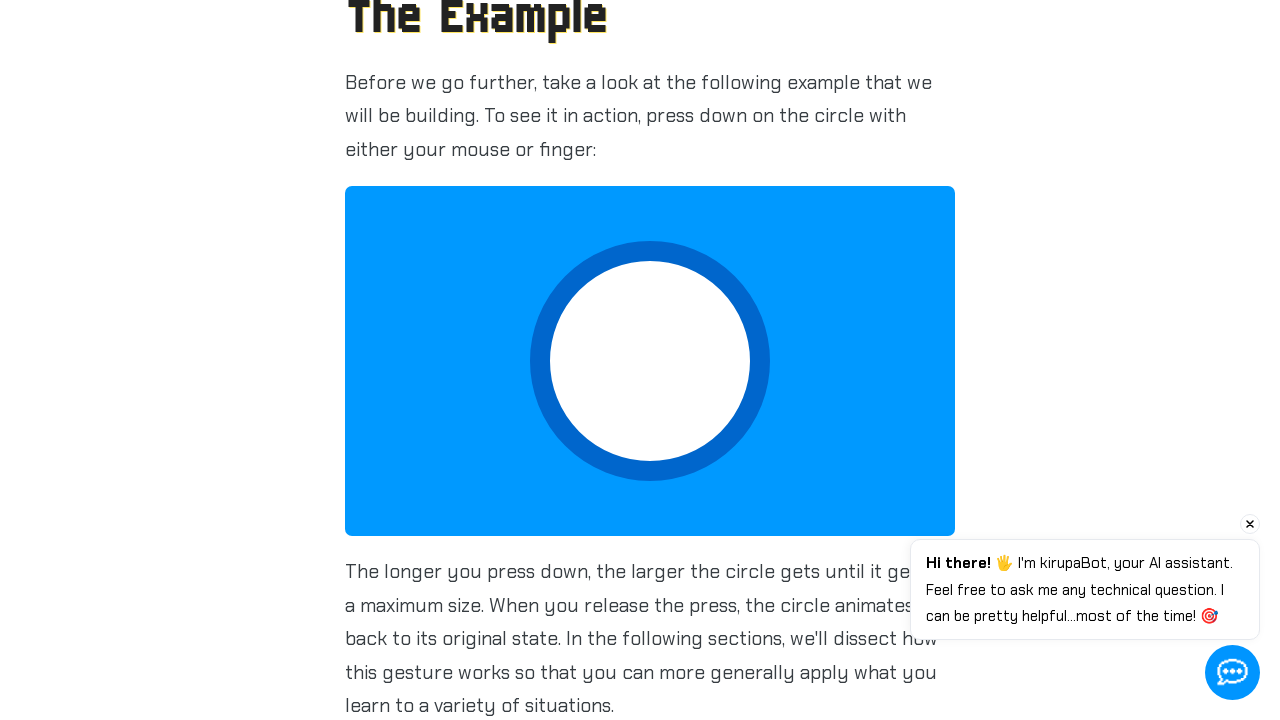